Tests web table interactions on a practice automation page by verifying table structure exists and iterating through table cells to confirm they are accessible and contain data.

Starting URL: https://rahulshettyacademy.com/AutomationPractice/

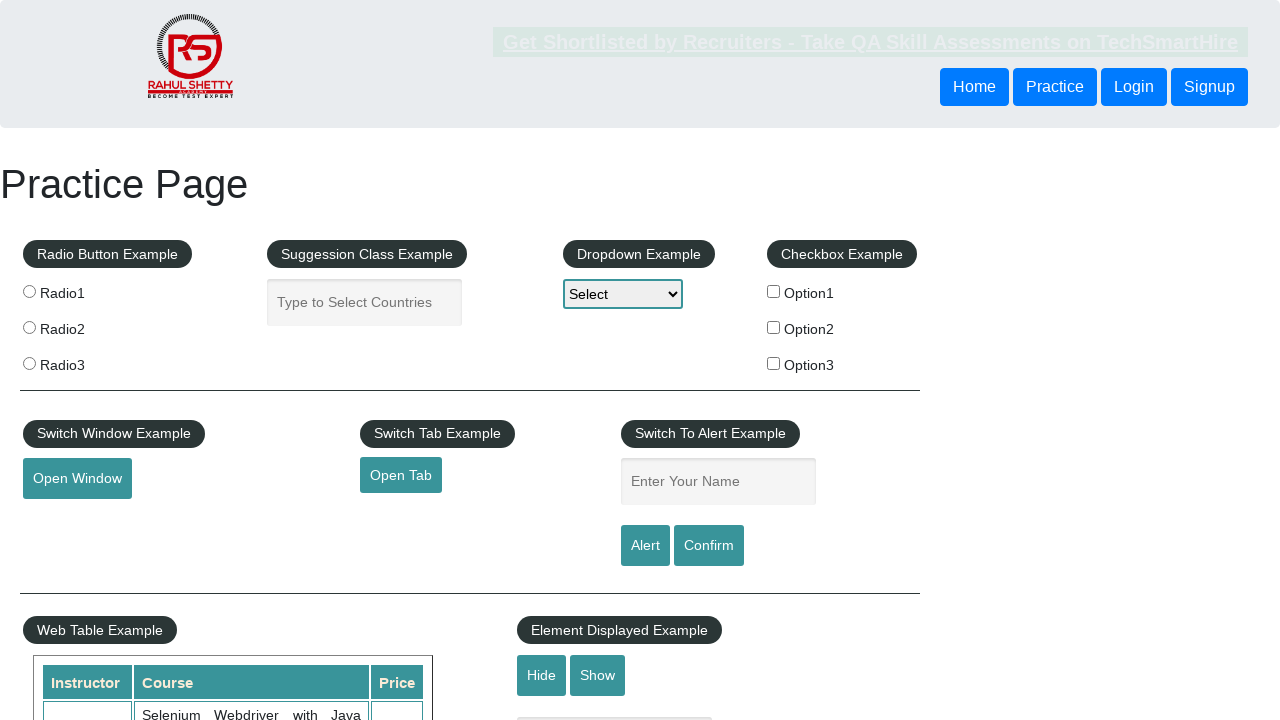

Waited for first table with header to load
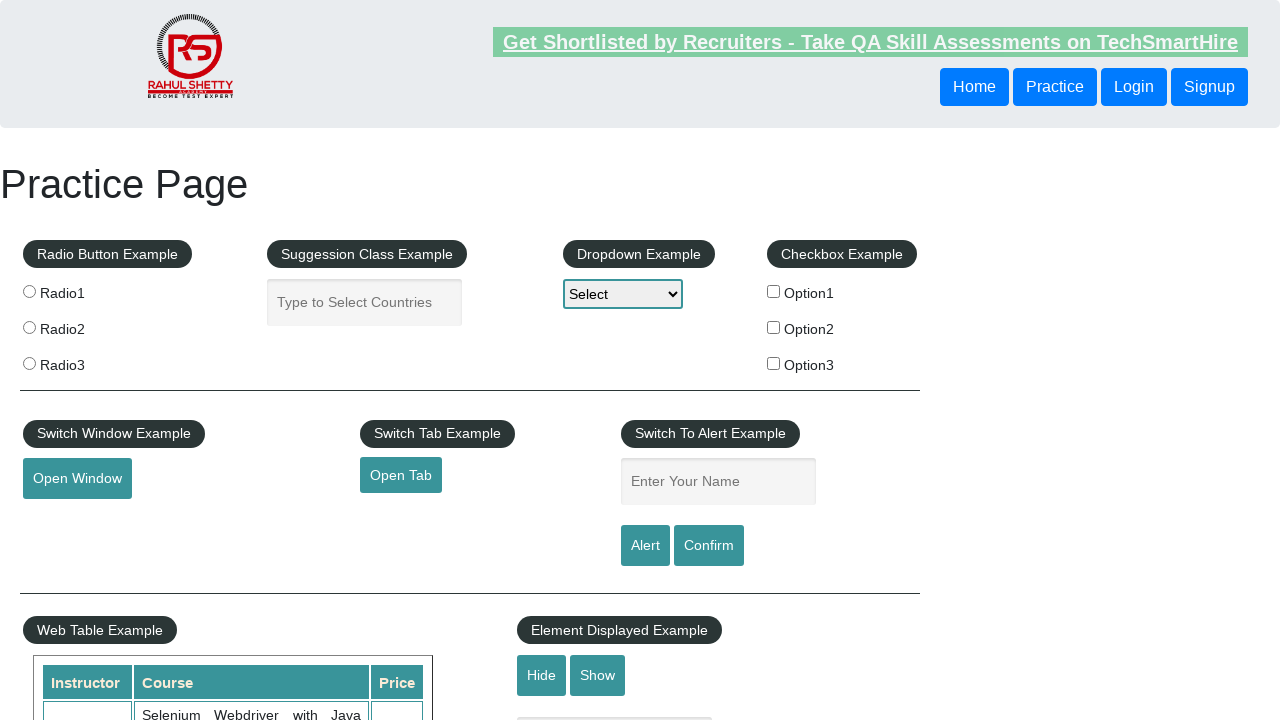

Located all rows in first table and verified first row exists
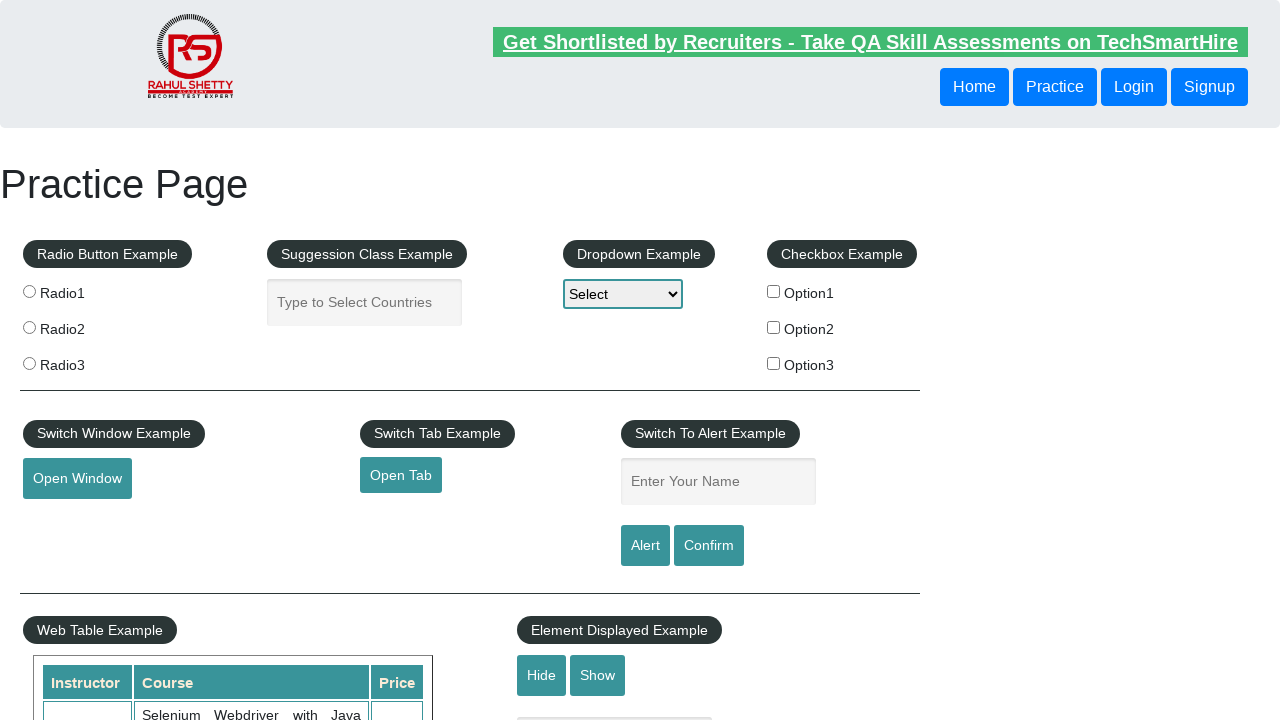

Verified header columns exist in first table row
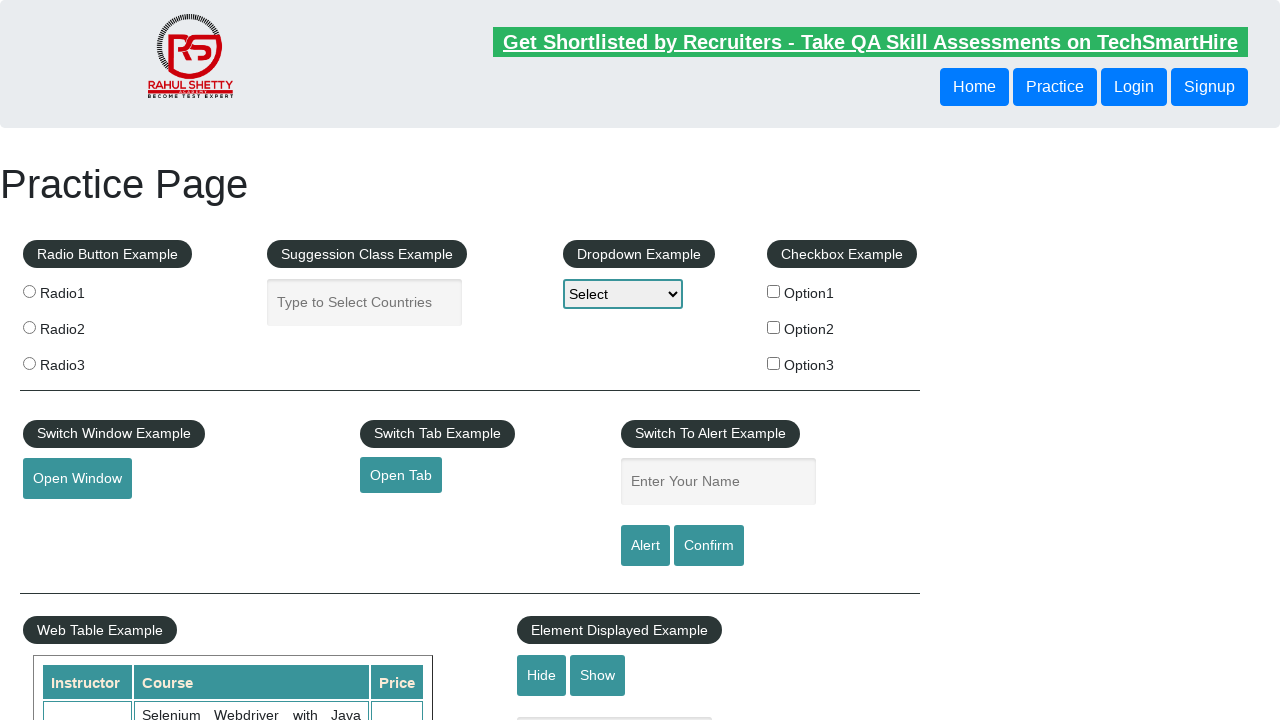

Verified second table with id 'product' exists
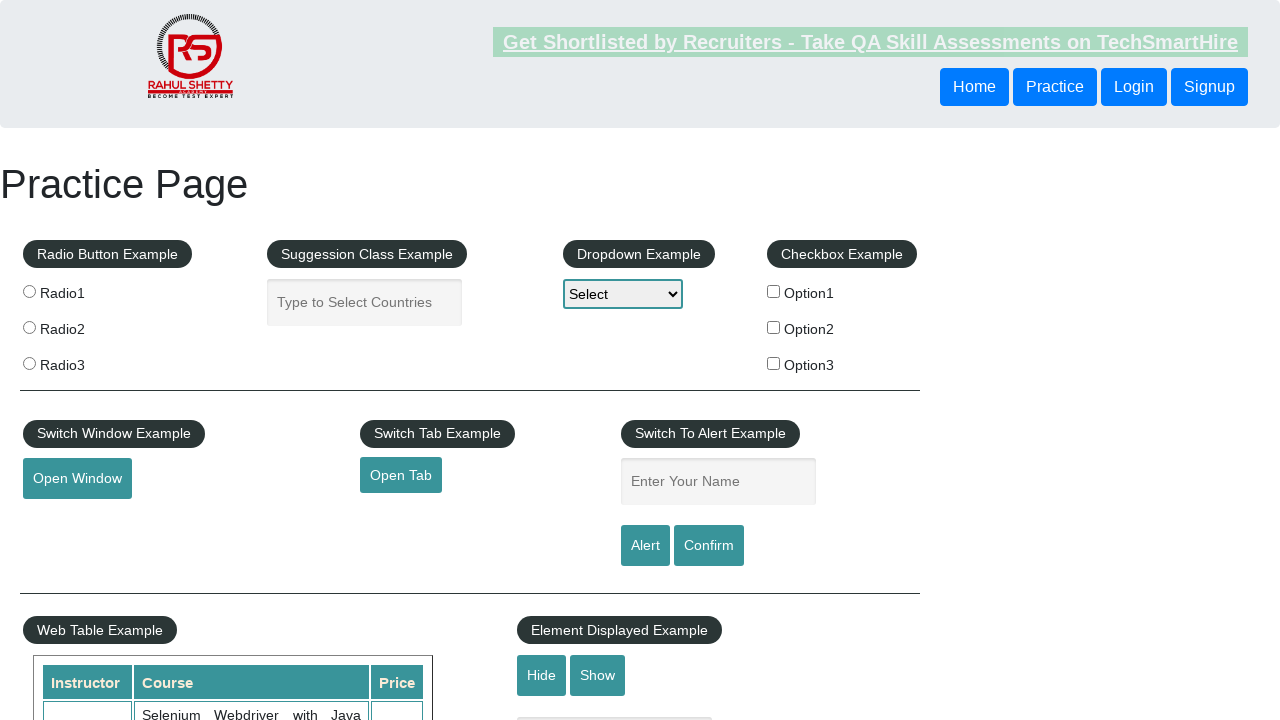

Verified cells exist in second table and first cell is accessible
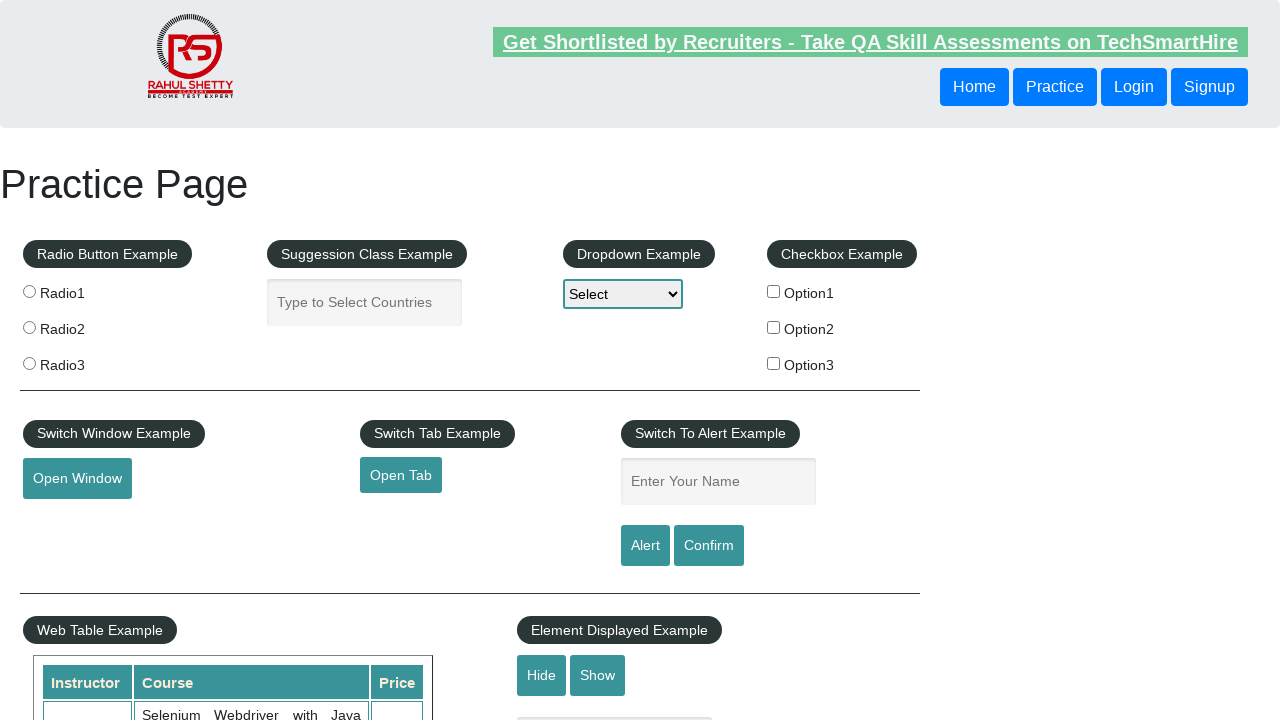

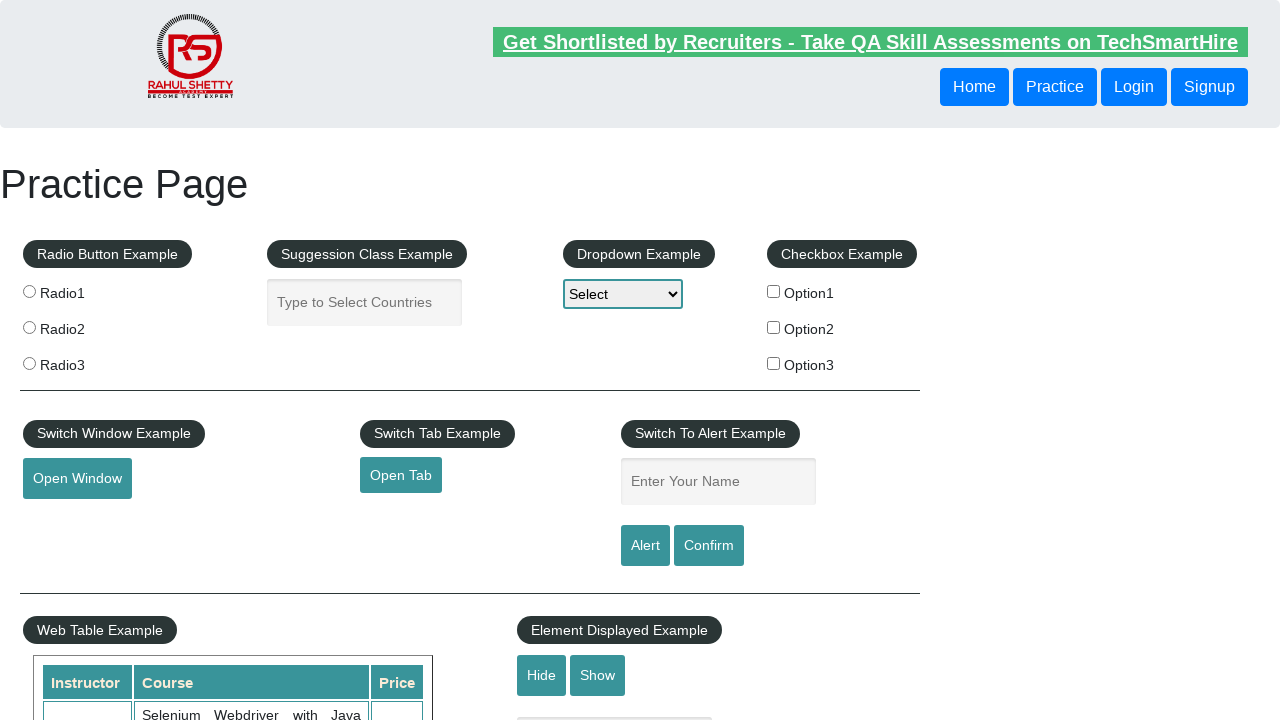